Tests a calendar date picker by navigating through year and month views to select a specific date (June 15, 2027), then verifies the selected date values in the input fields.

Starting URL: https://rahulshettyacademy.com/seleniumPractise/#/offers

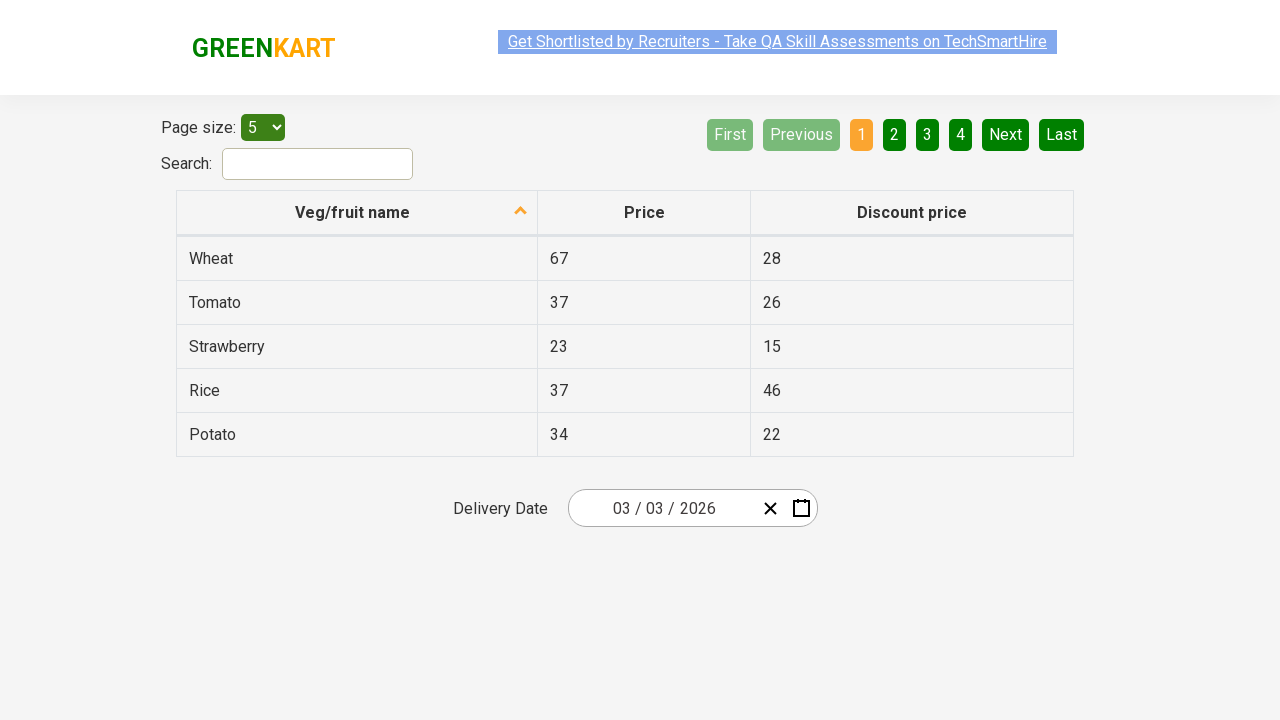

Clicked on date picker input group to open calendar at (662, 508) on .react-date-picker__inputGroup
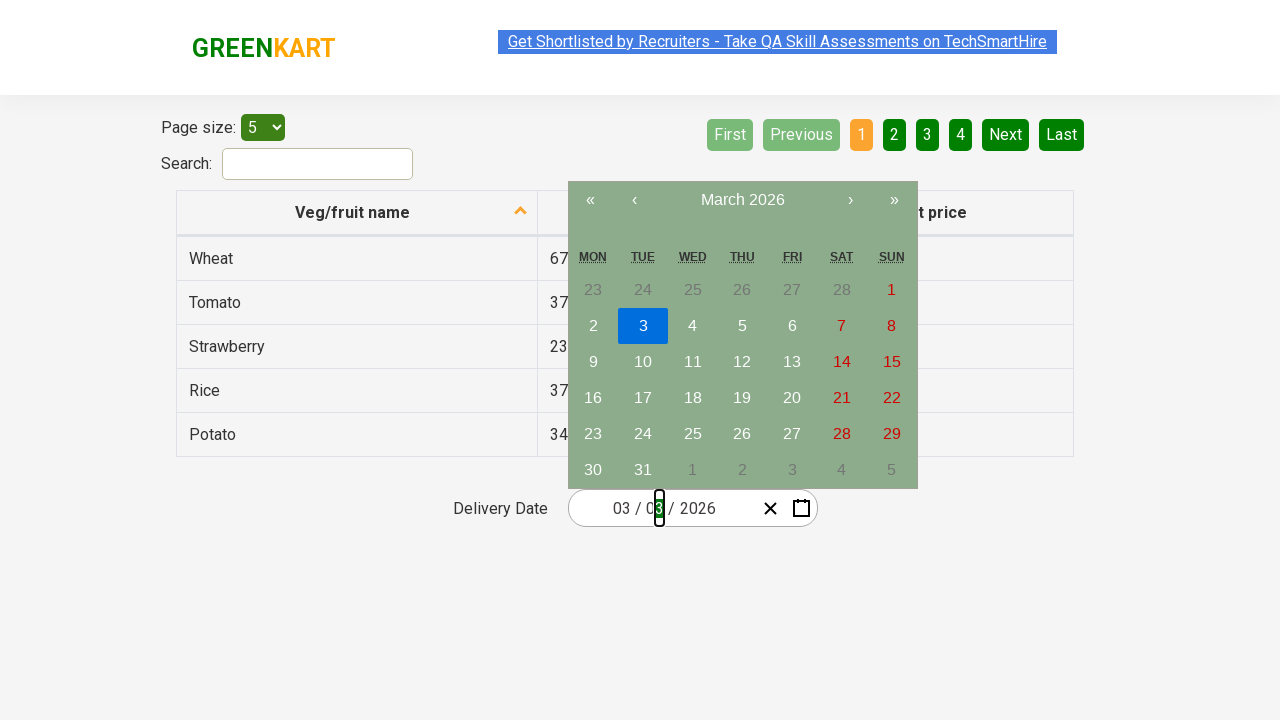

Clicked navigation label to navigate to month view at (742, 200) on .react-calendar__navigation__label
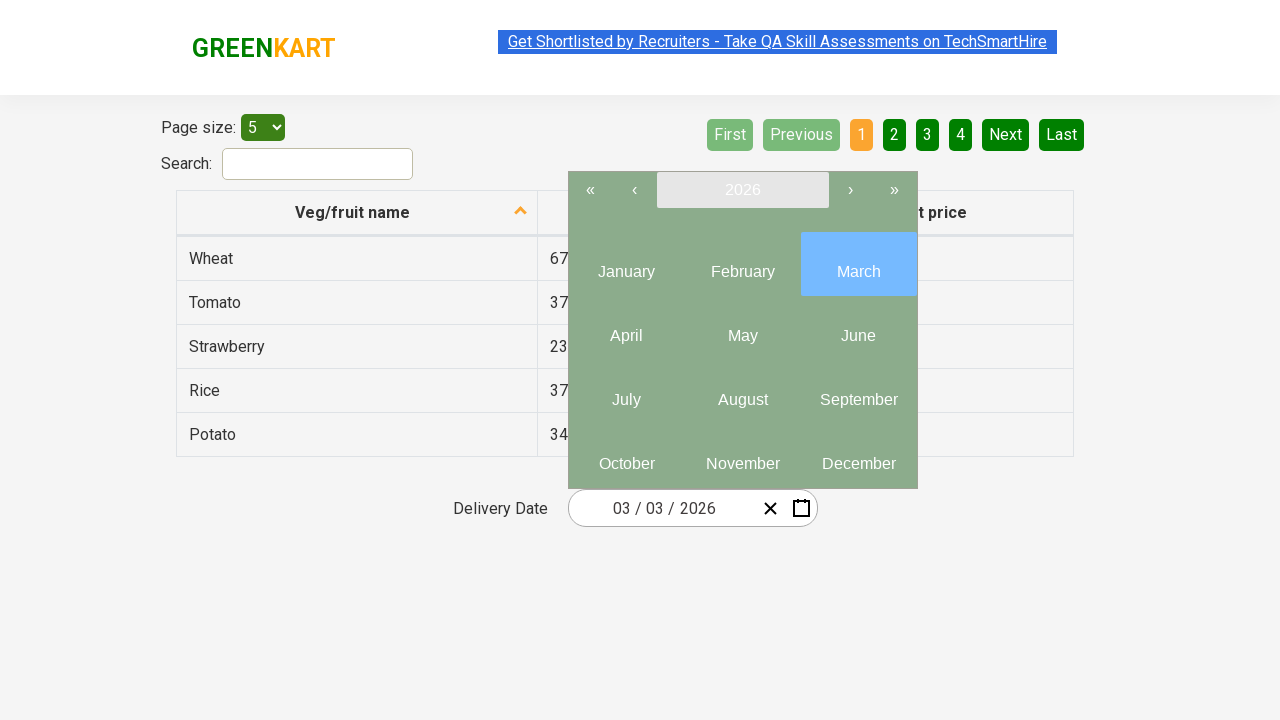

Clicked navigation label again to navigate to year view at (742, 190) on .react-calendar__navigation__label
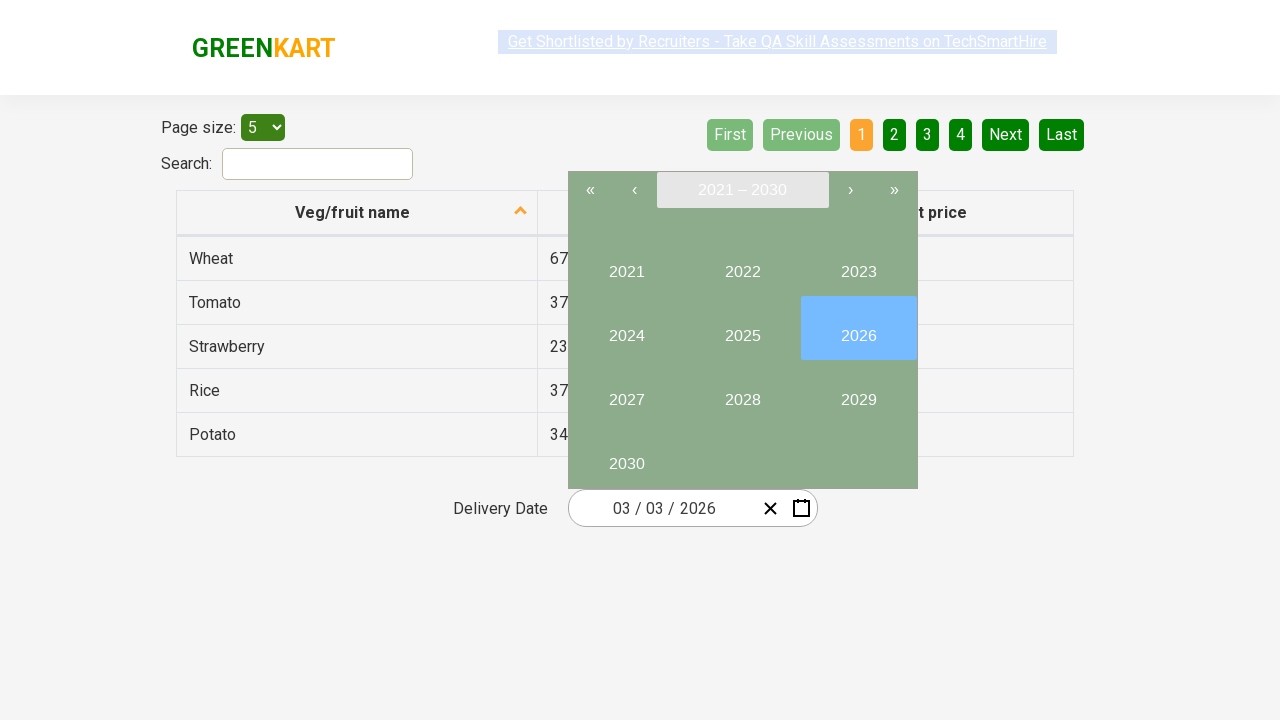

Selected year 2027 at (626, 392) on internal:text="2027"i
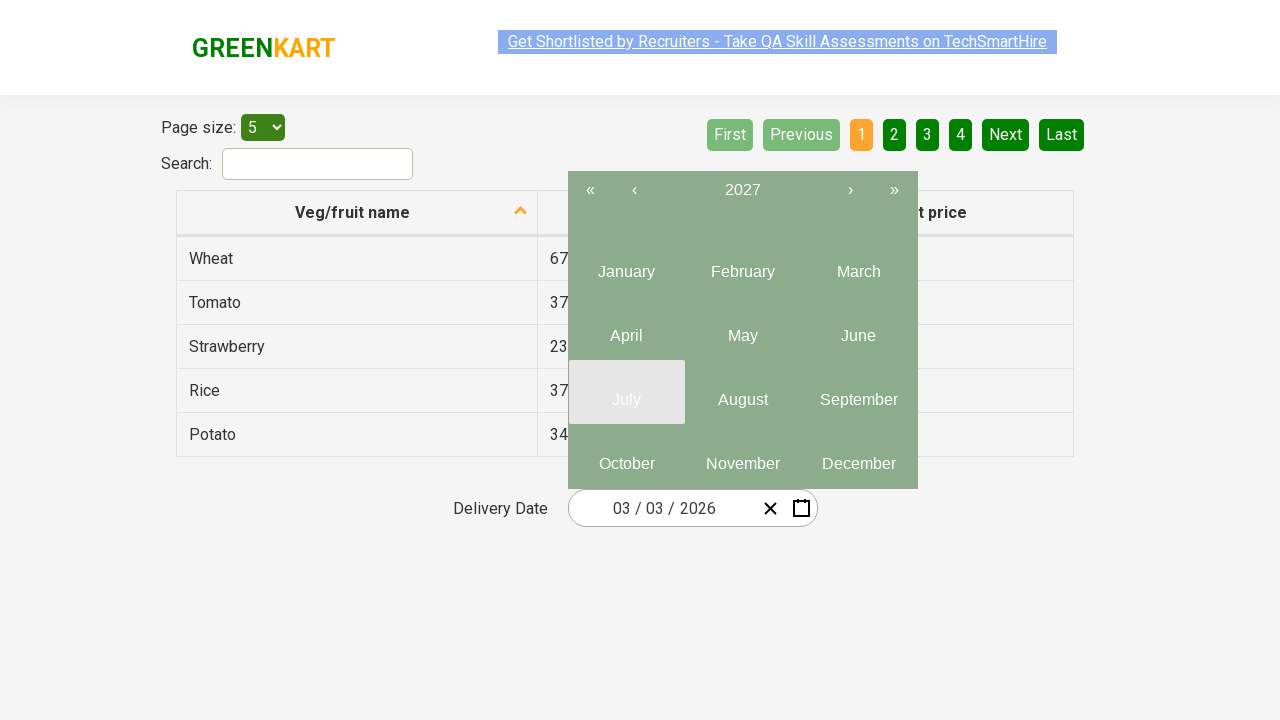

Selected month 6 at (858, 328) on .react-calendar__year-view__months button >> nth=5
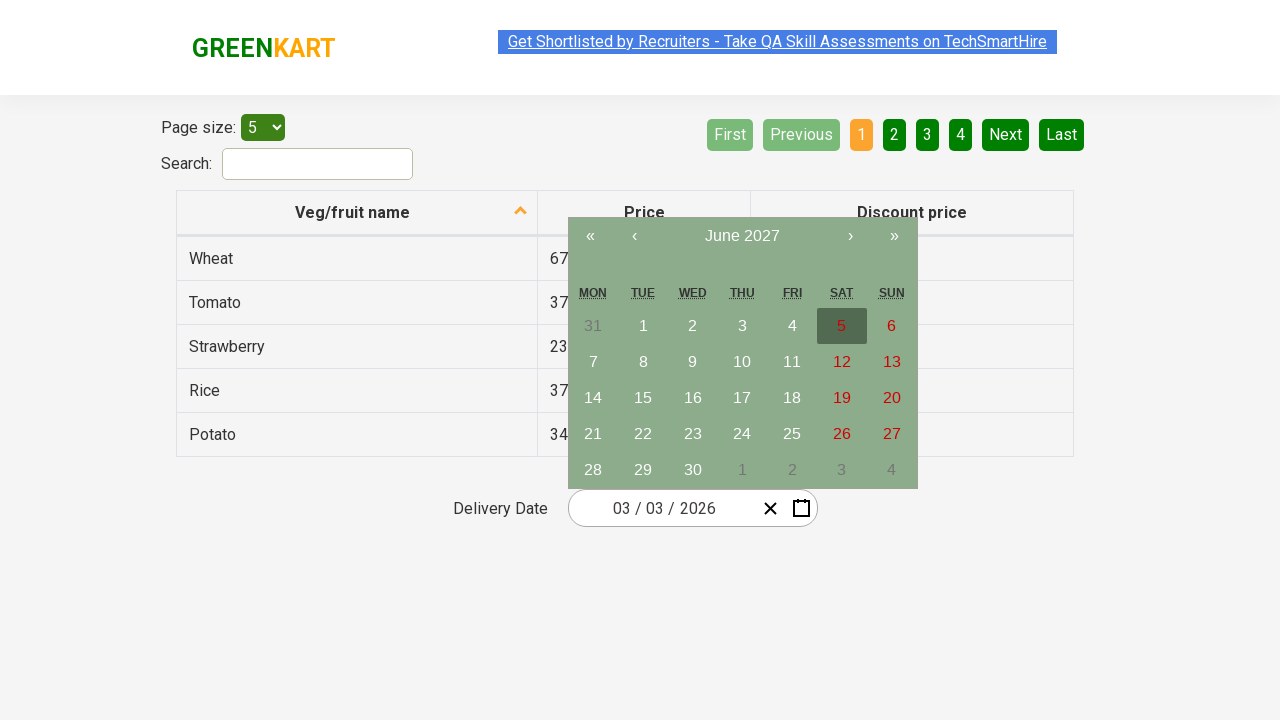

Selected date 15 at (643, 398) on //abbr[text()='15']
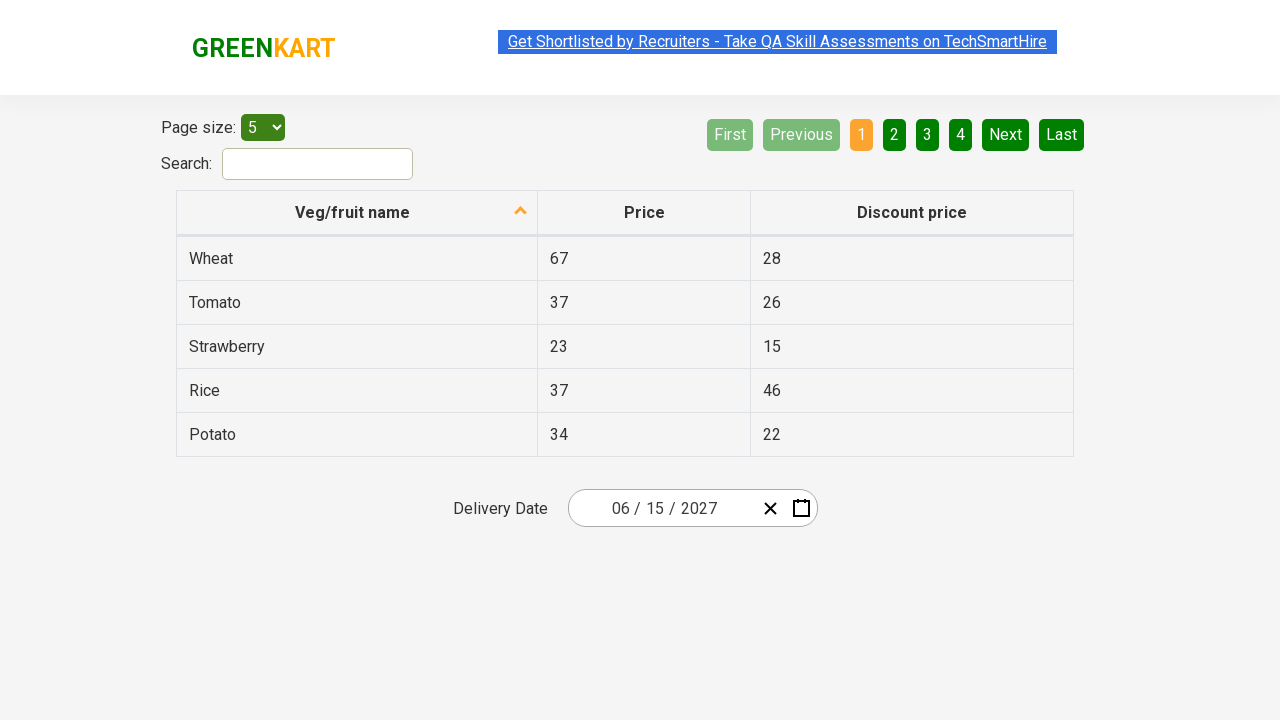

Verified input field 0: expected '6', got '6'
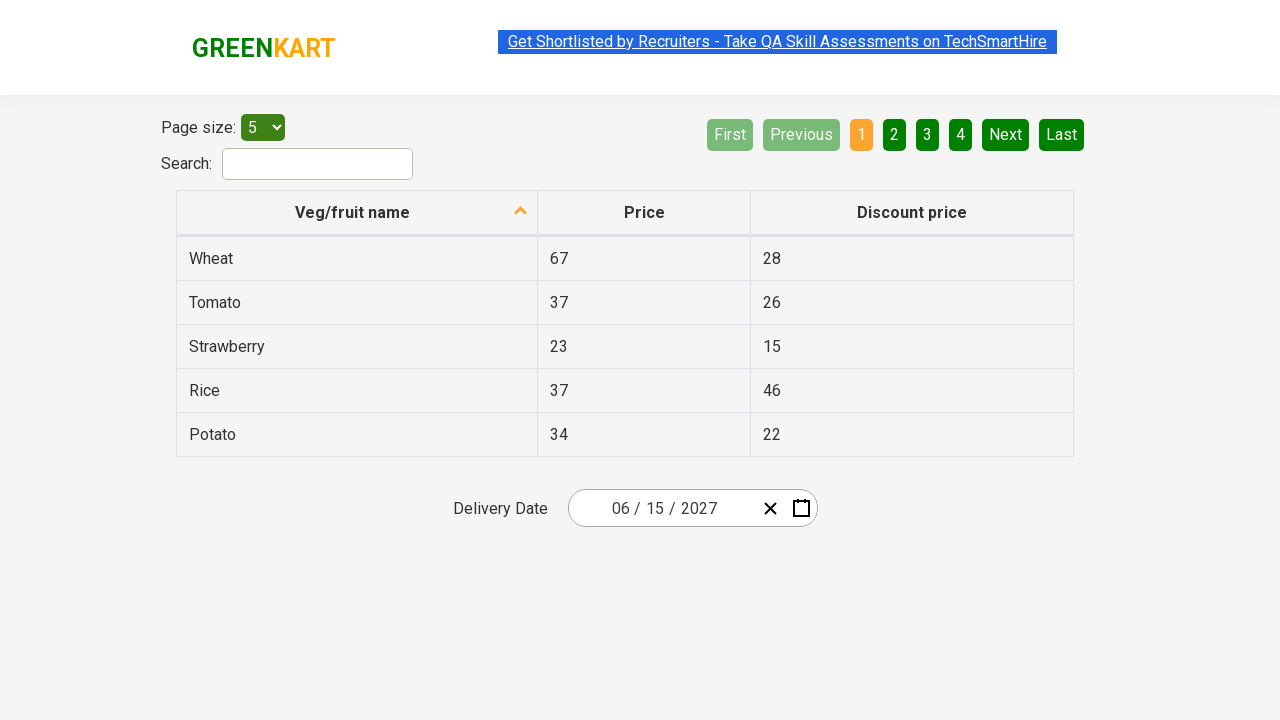

Verified input field 1: expected '15', got '15'
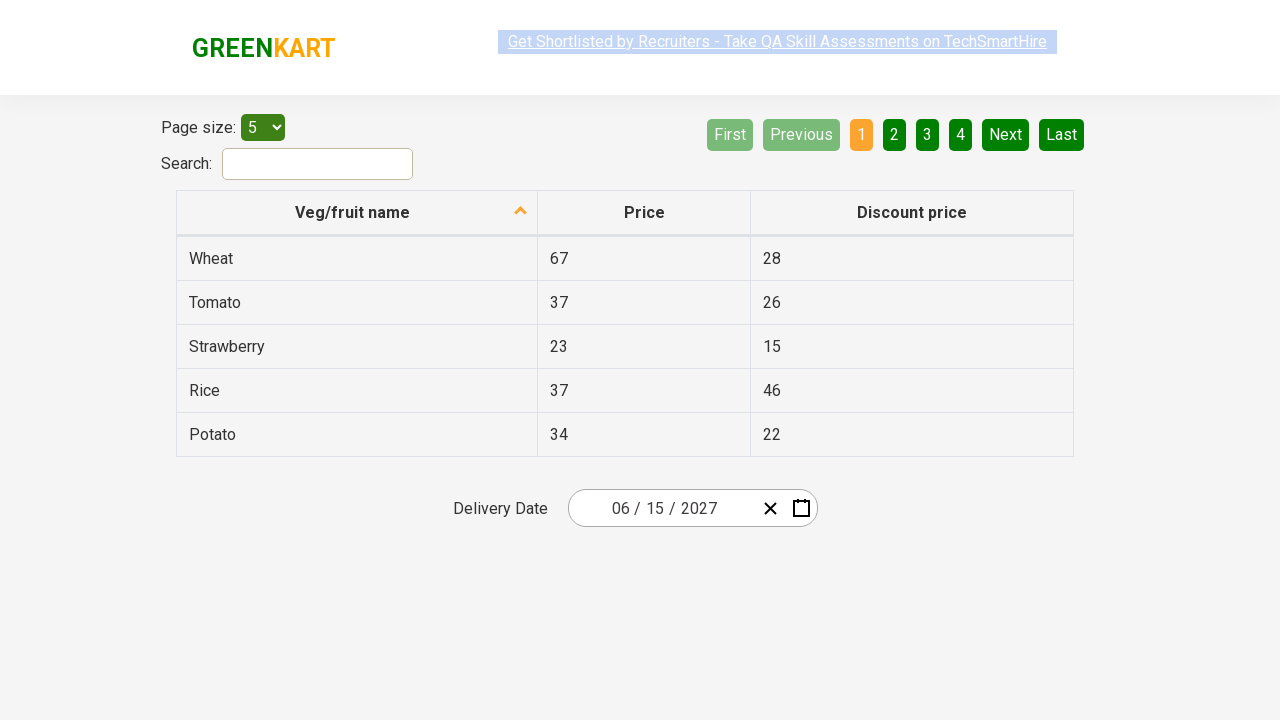

Verified input field 2: expected '2027', got '2027'
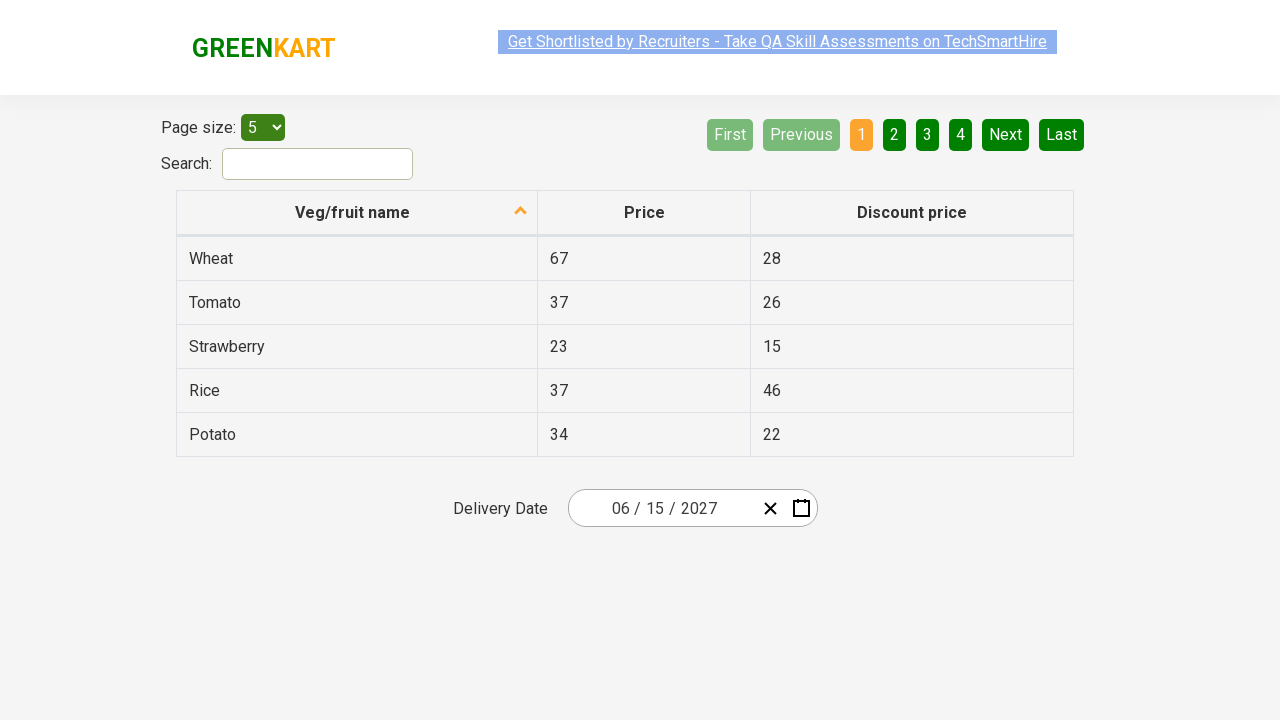

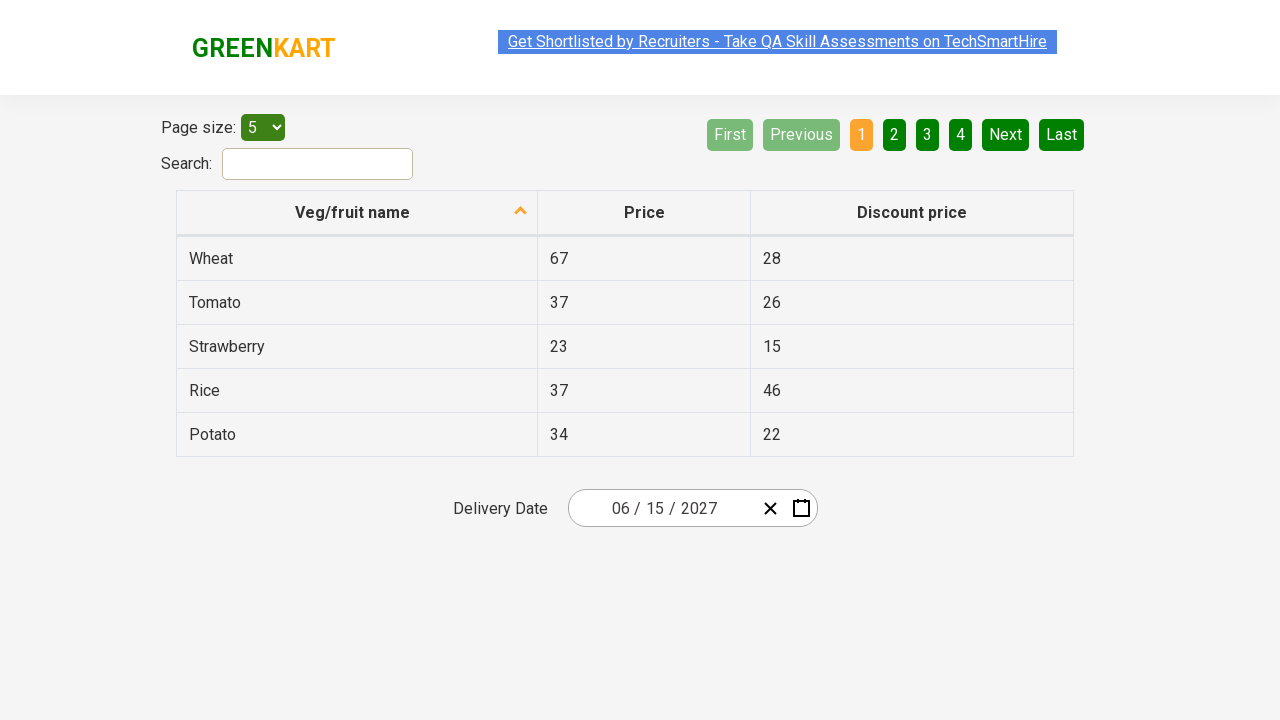